Tests a slow calculator application by setting a delay, performing an arithmetic operation (7 + 8), and verifying the result displays 15

Starting URL: https://bonigarcia.dev/selenium-webdriver-java/slow-calculator.html

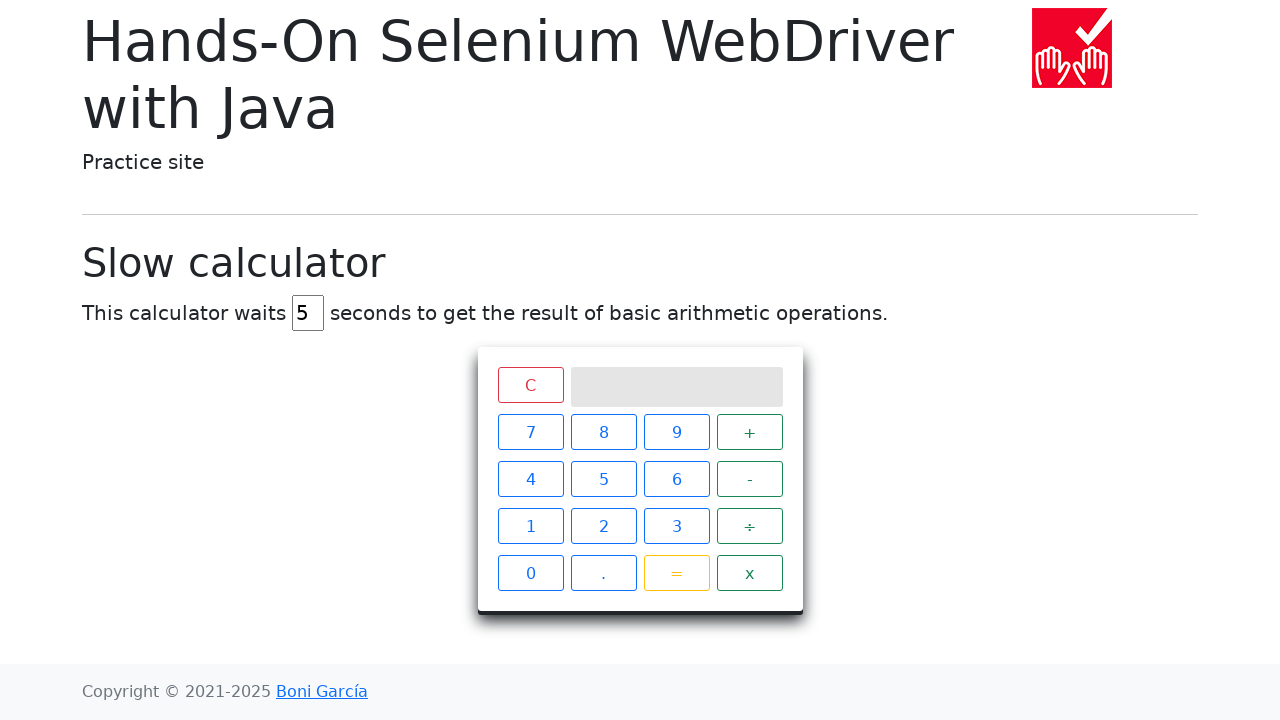

Navigated to slow calculator application
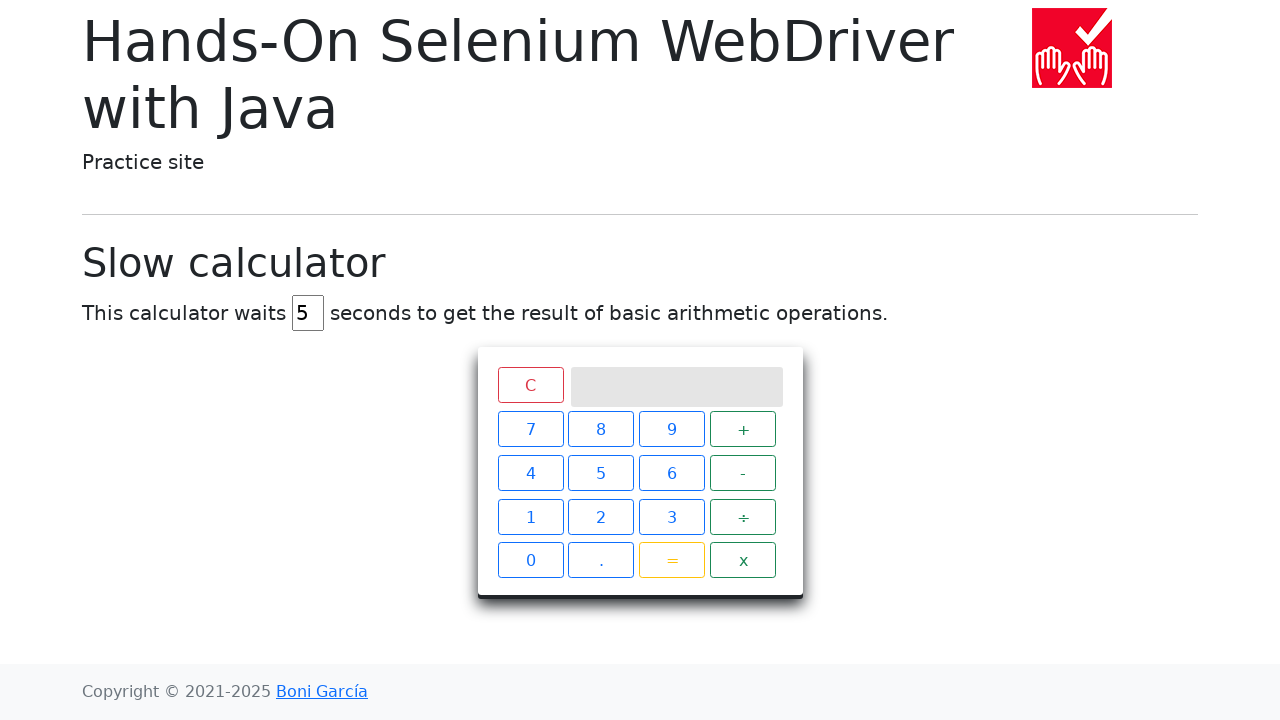

Cleared the delay input field on #delay
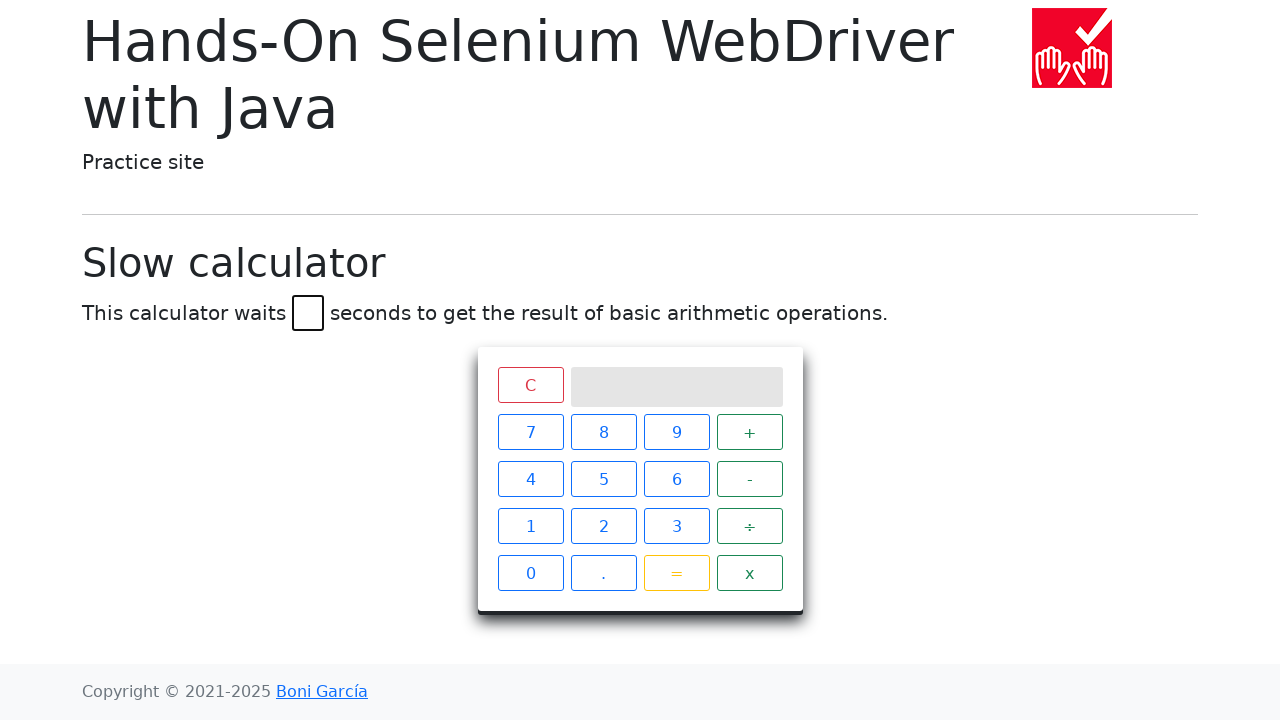

Set calculator delay to 45 seconds on #delay
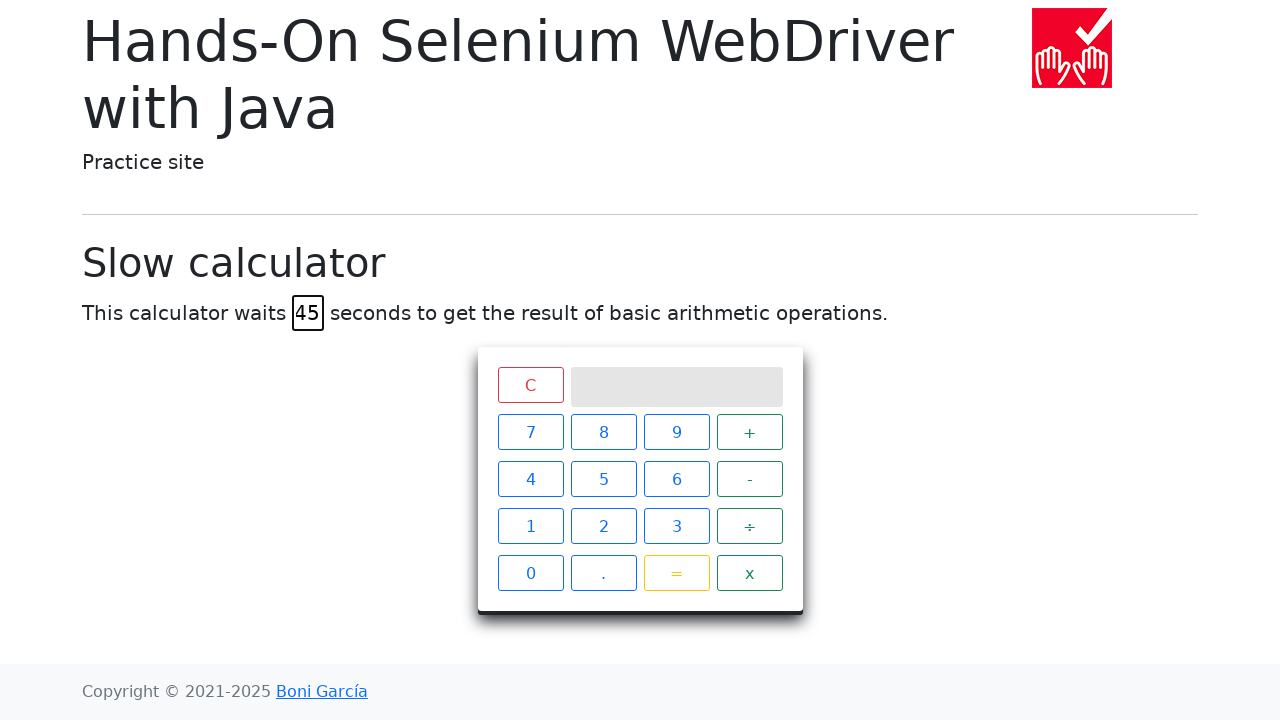

Clicked number 7 at (530, 432) on xpath=//*[@id="calculator"]/div[2]/span[1]
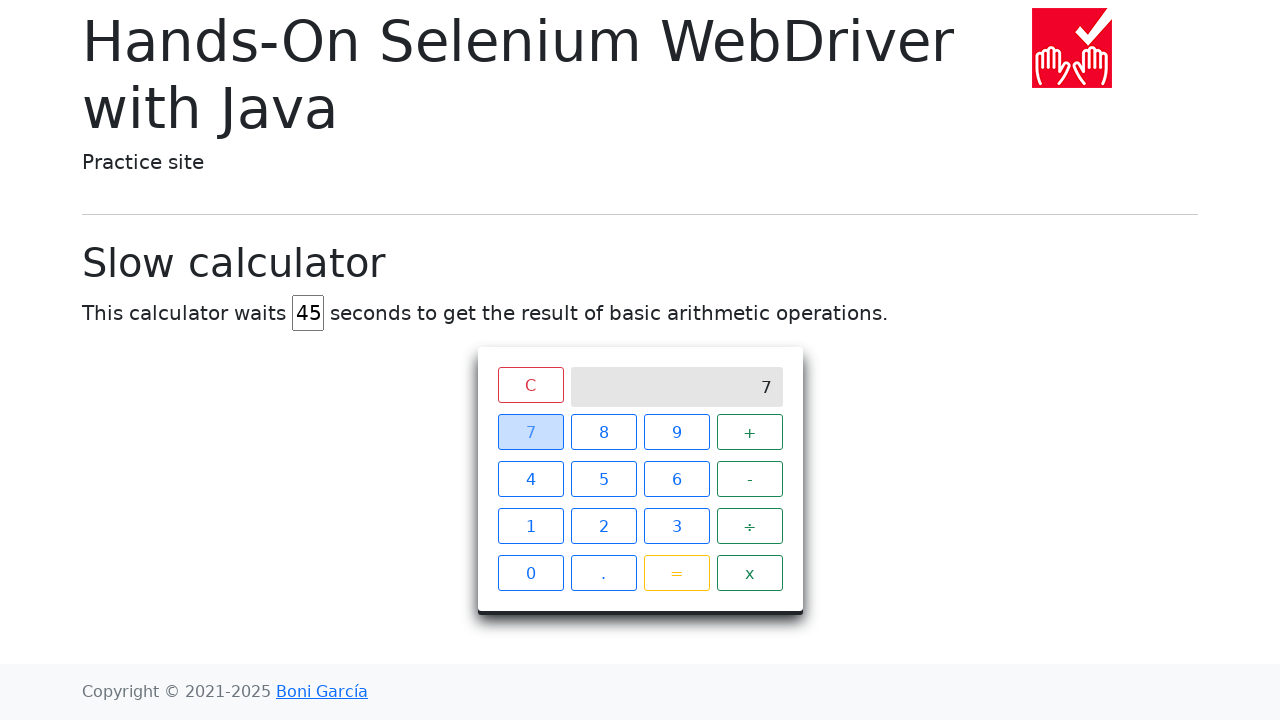

Clicked plus operator at (750, 432) on xpath=//*[@id="calculator"]/div[2]/span[4]
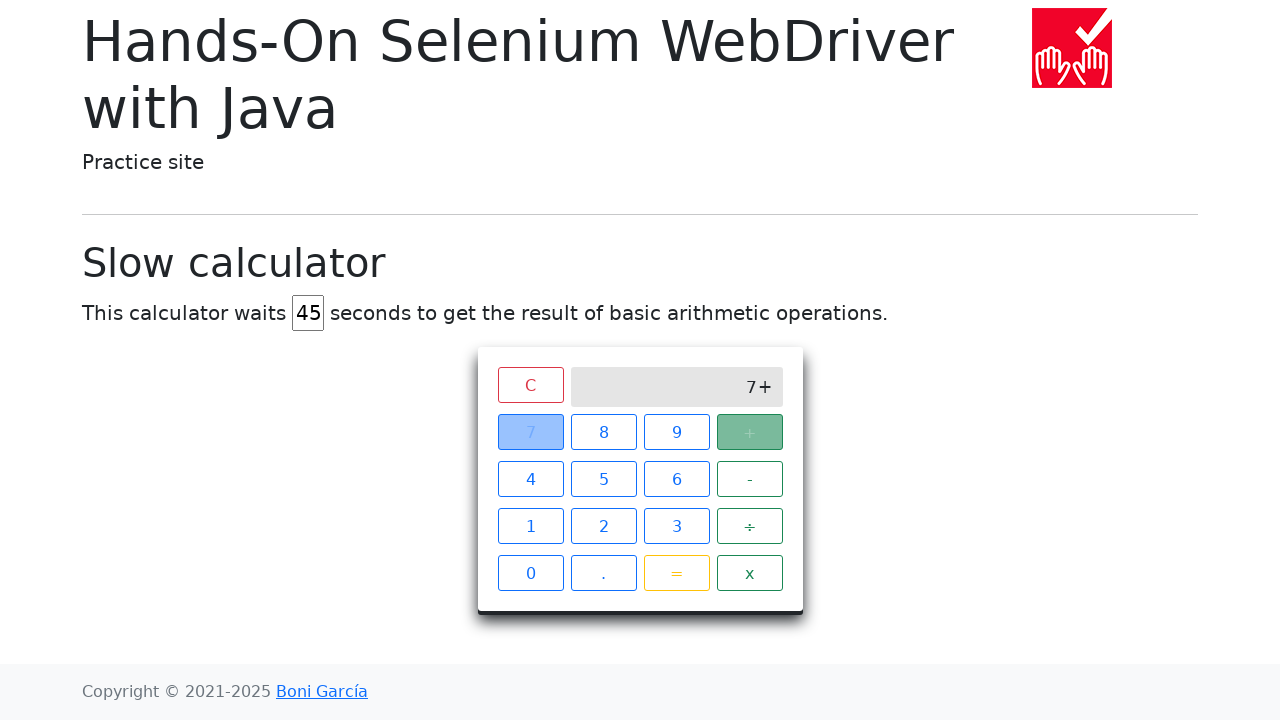

Clicked number 8 at (604, 432) on xpath=//*[@id="calculator"]/div[2]/span[2]
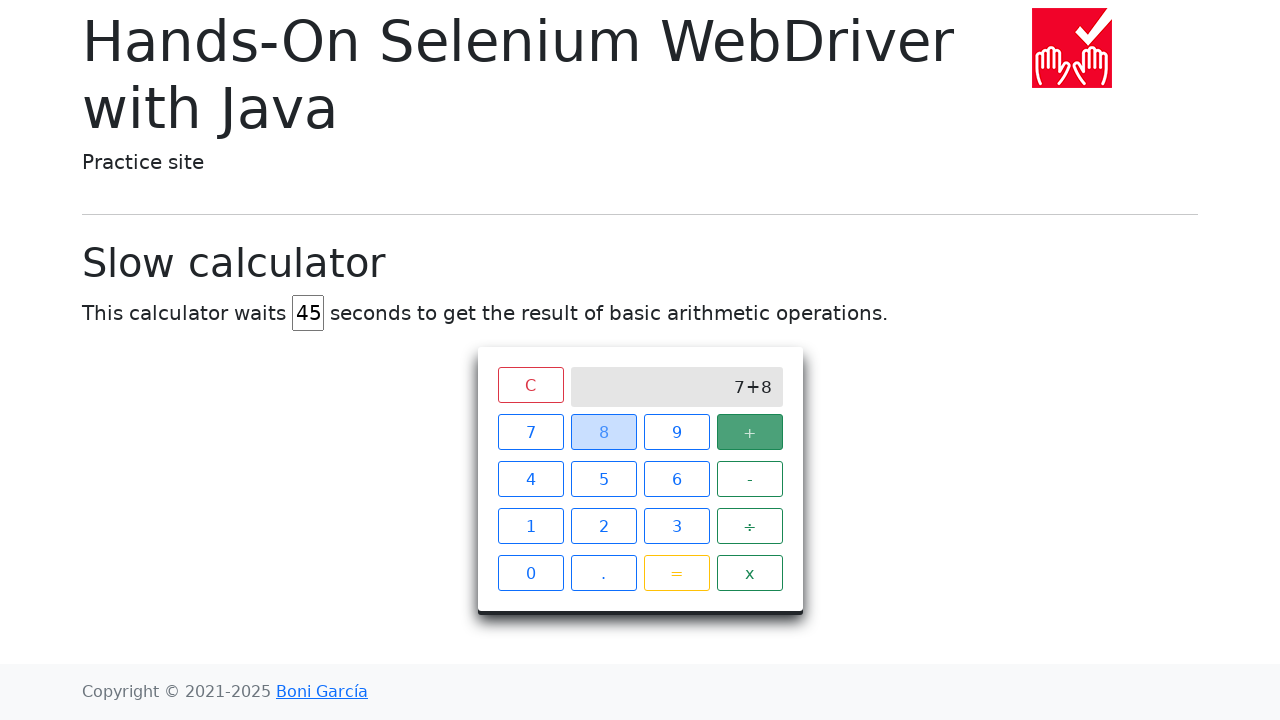

Clicked equals button to calculate 7 + 8 at (676, 573) on xpath=//*[@id="calculator"]/div[2]/span[15]
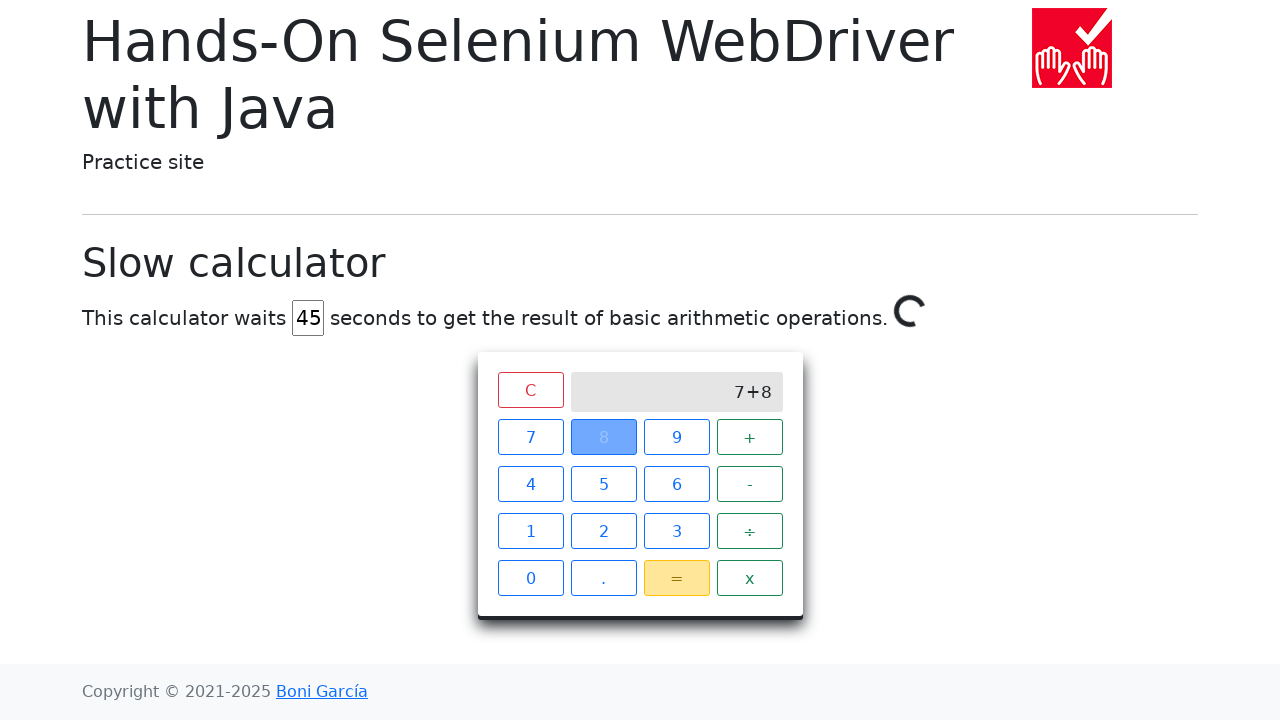

Calculator result displayed '15' successfully
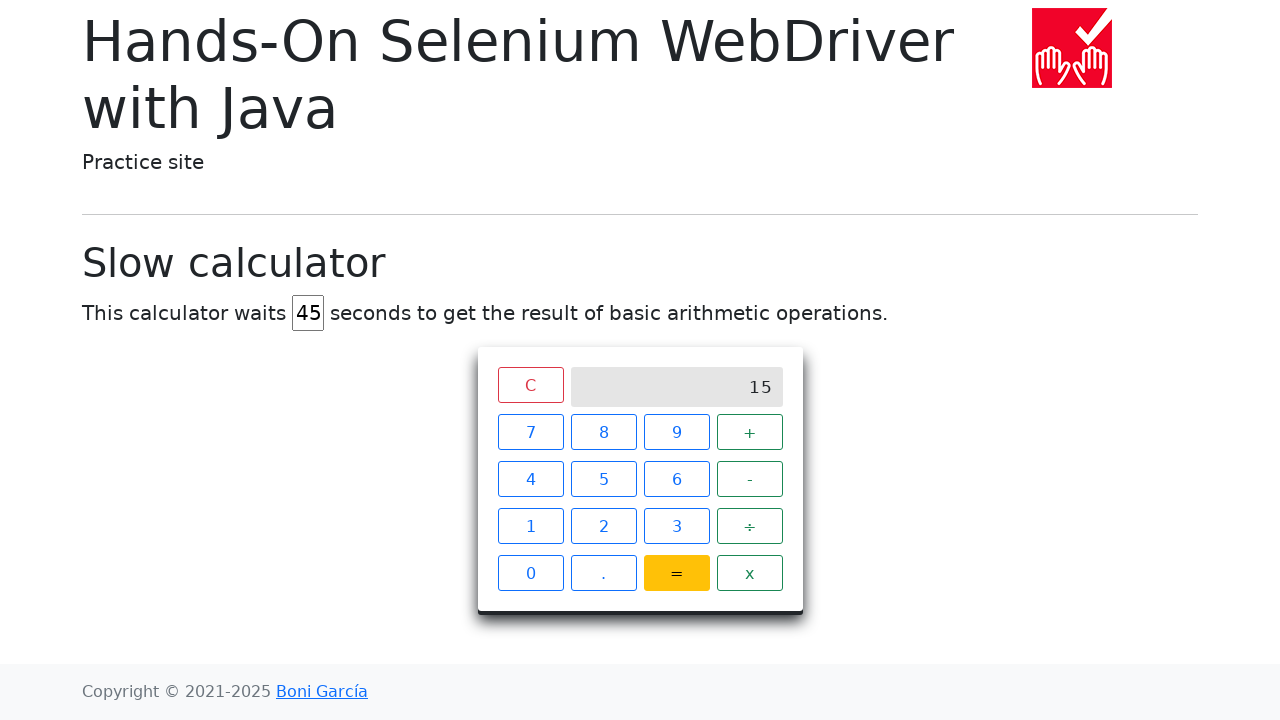

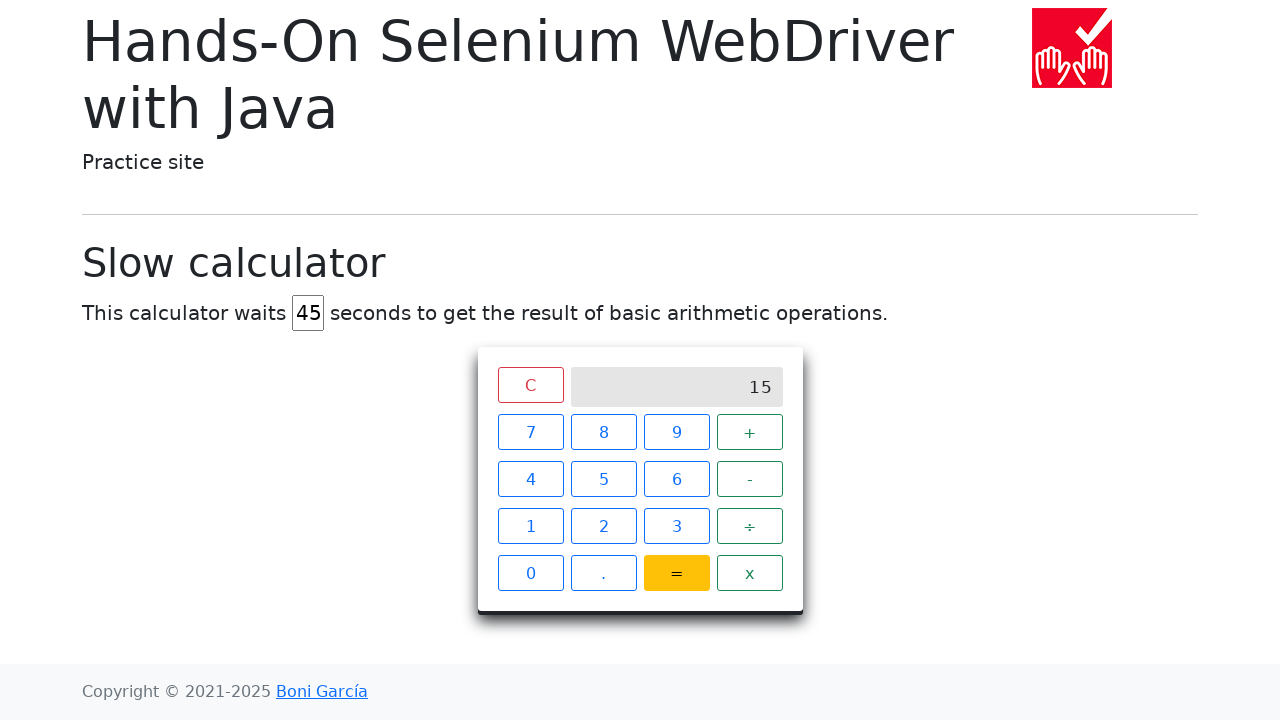